Tests clicking a link by its calculated text value, then fills out a multi-field form with personal information (first name, last name, city, country) and submits it.

Starting URL: http://suninjuly.github.io/find_link_text

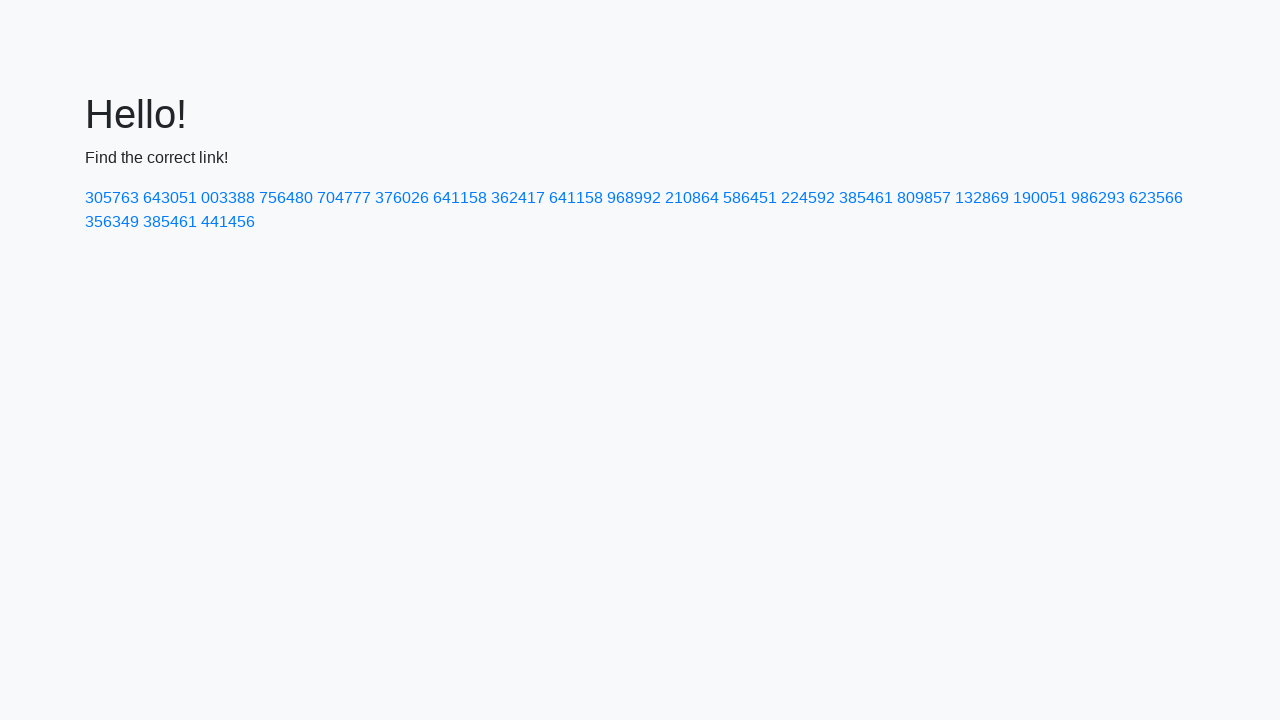

Clicked link with calculated text value: 224592 at (808, 198) on text=224592
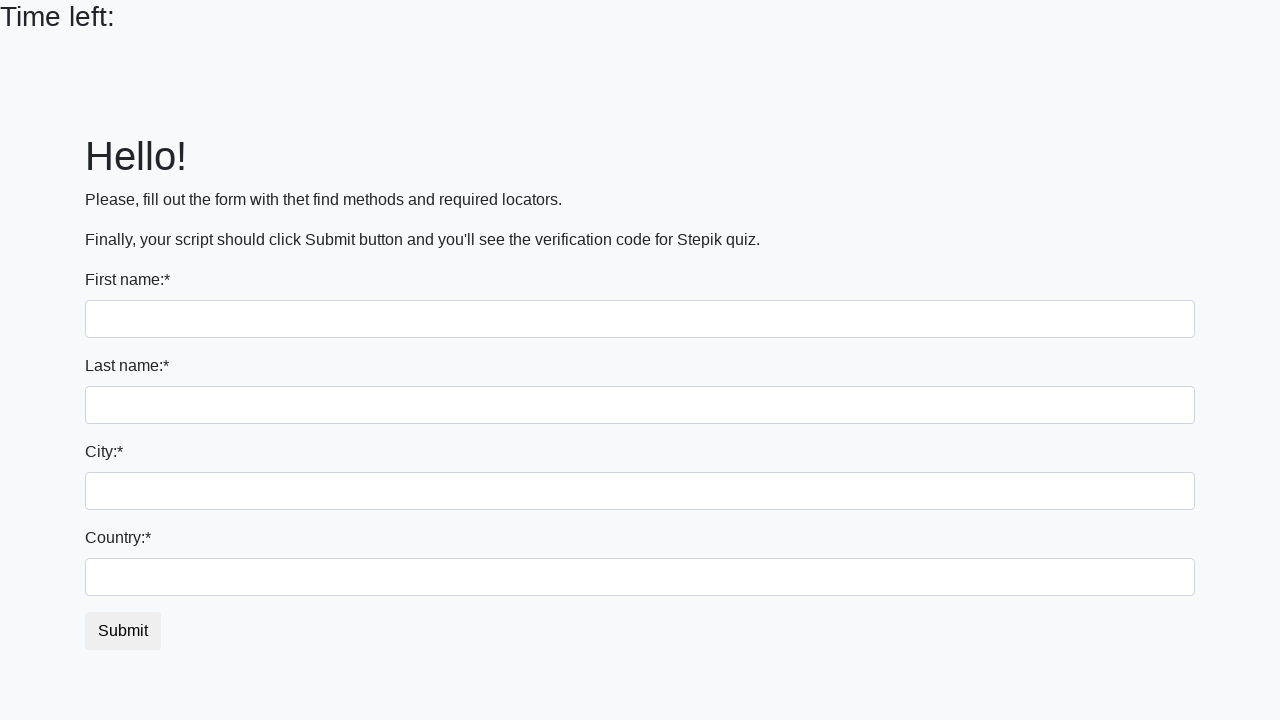

Filled first name field with 'Ivan' on input[name='first_name']
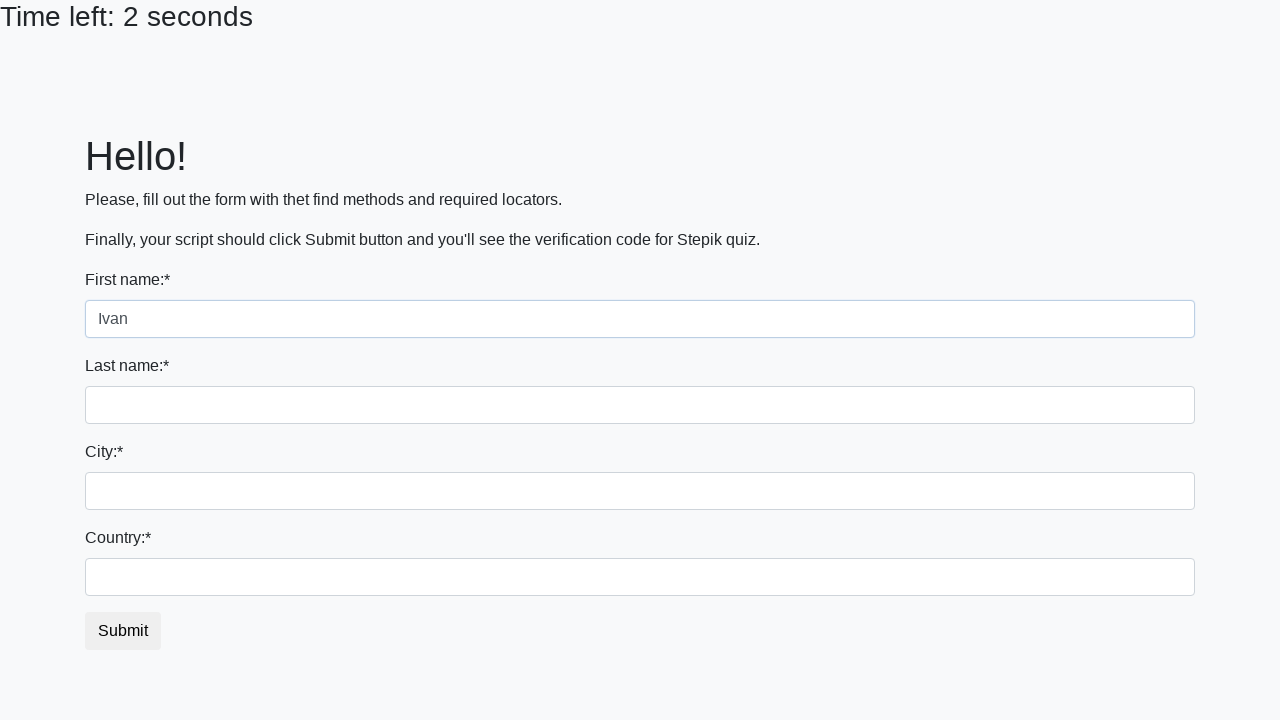

Filled last name field with 'Petrov' on input[name='last_name']
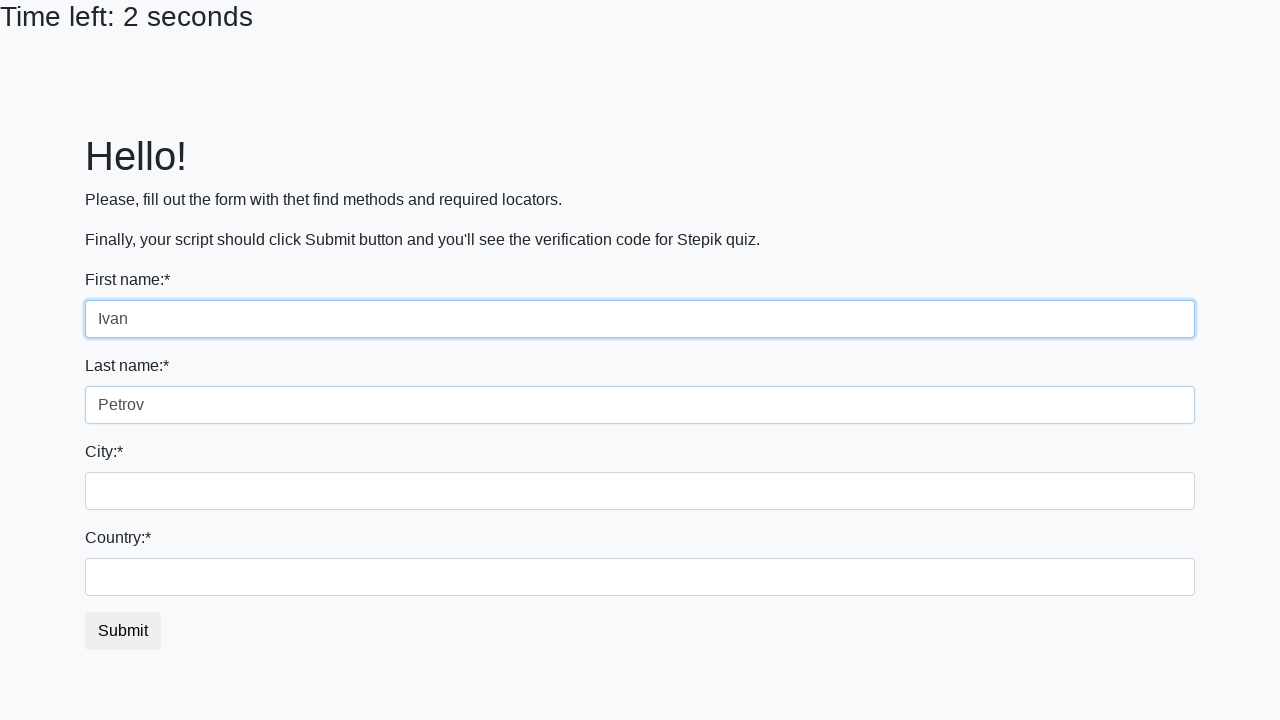

Filled city field with 'Smolensk' on .city
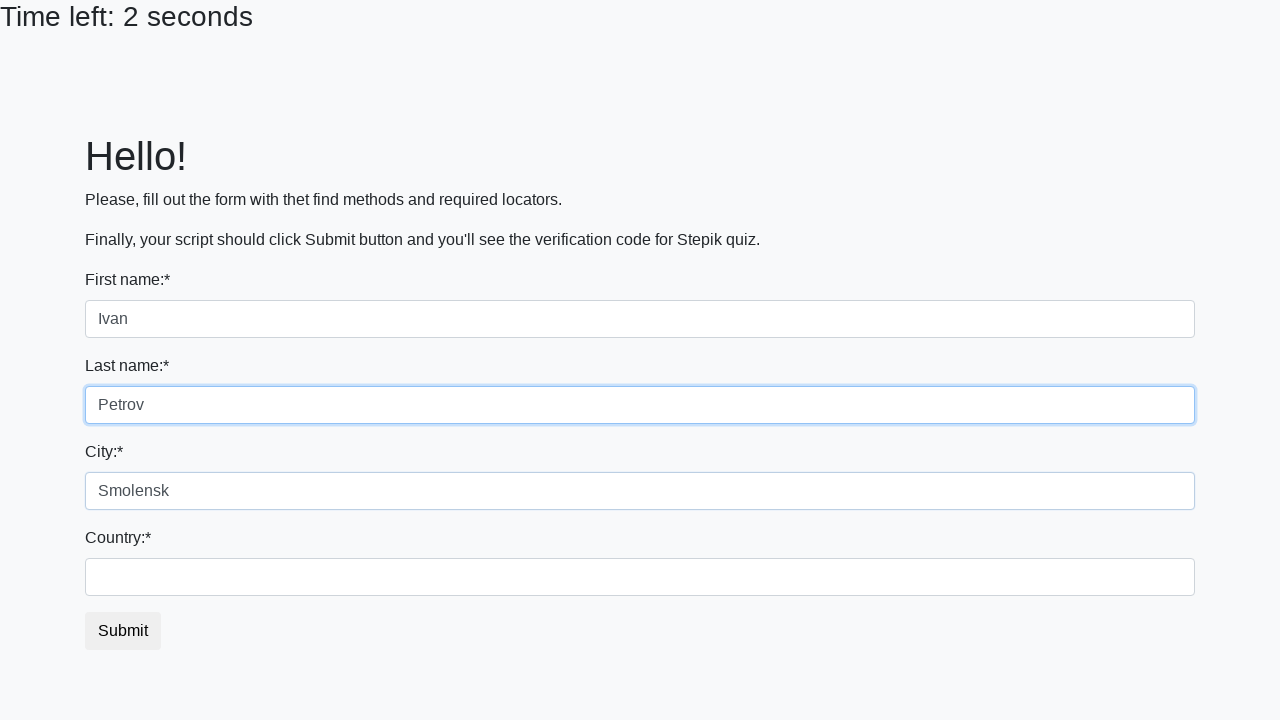

Filled country field with 'Russia' on #country
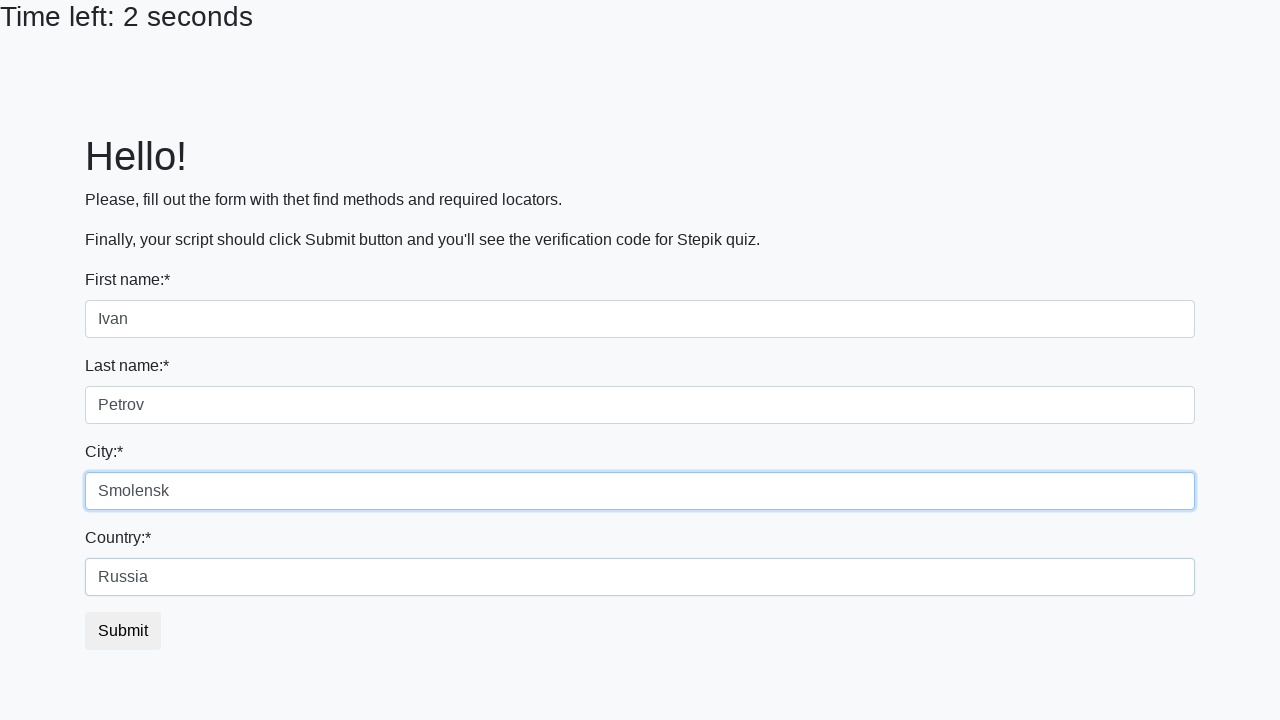

Clicked form submit button at (123, 631) on button.btn
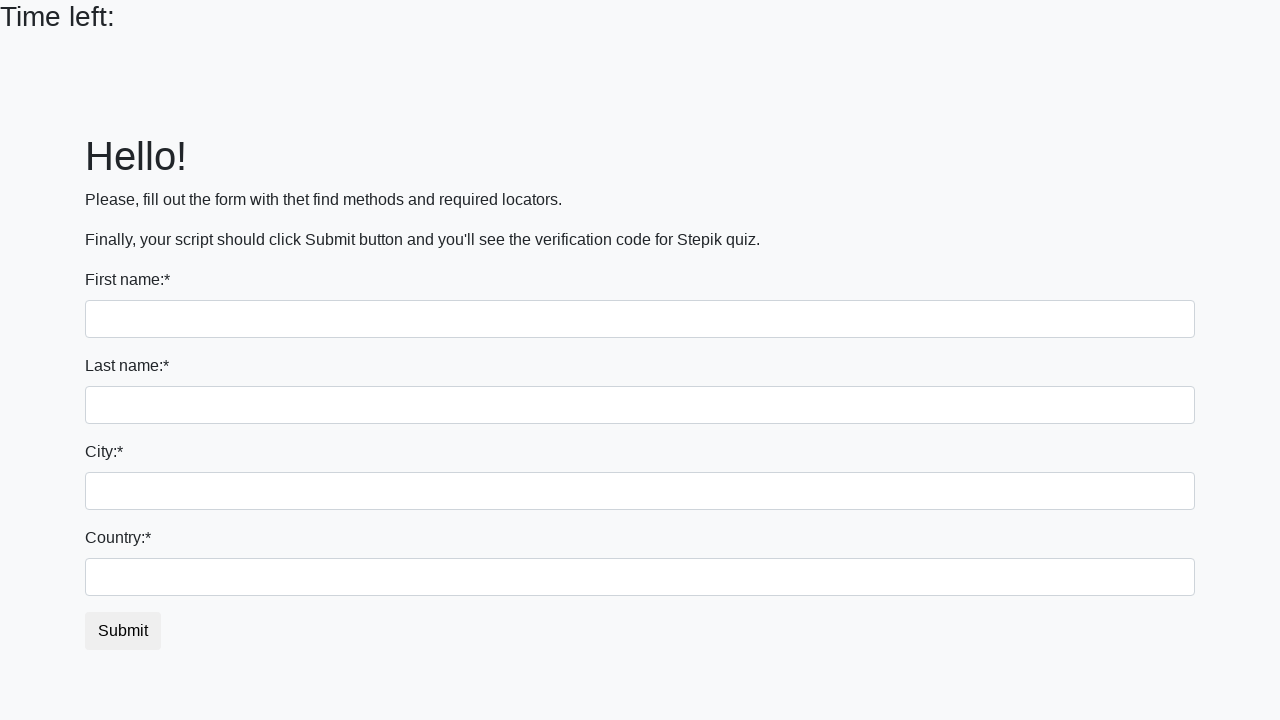

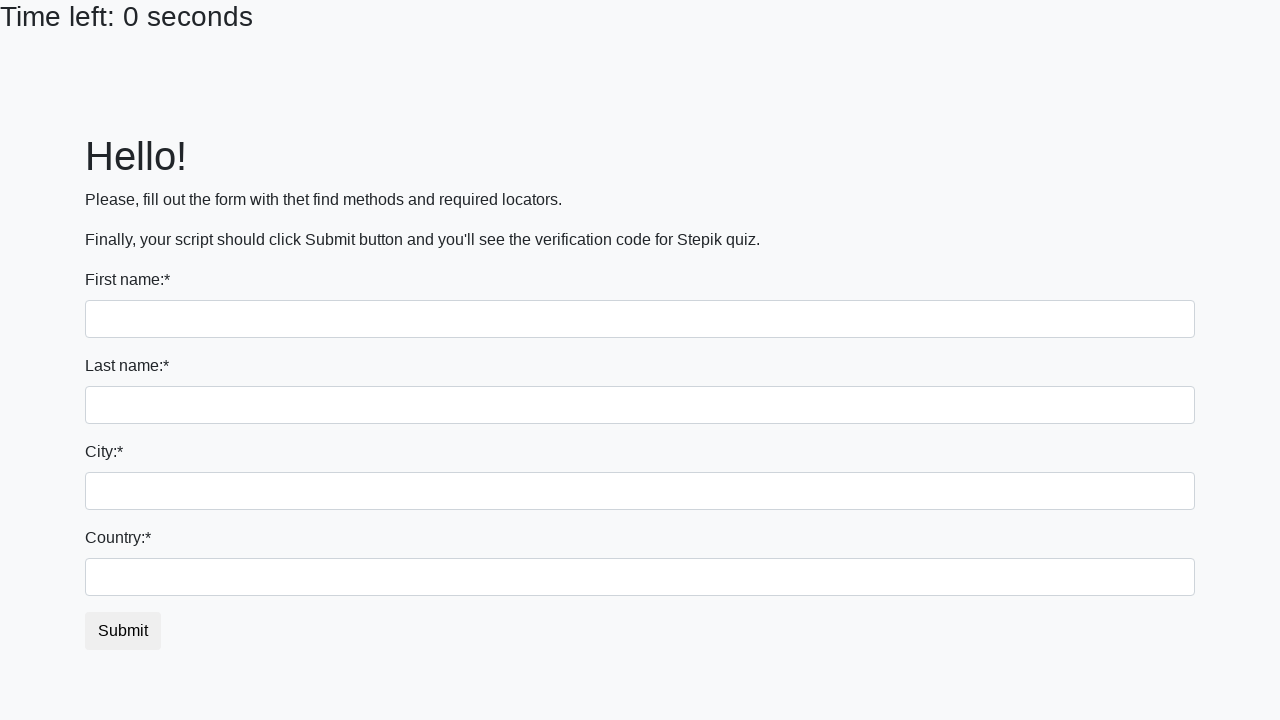